Navigates to the Microsoft India homepage and verifies the page loads successfully.

Starting URL: https://www.microsoft.com/en-in/

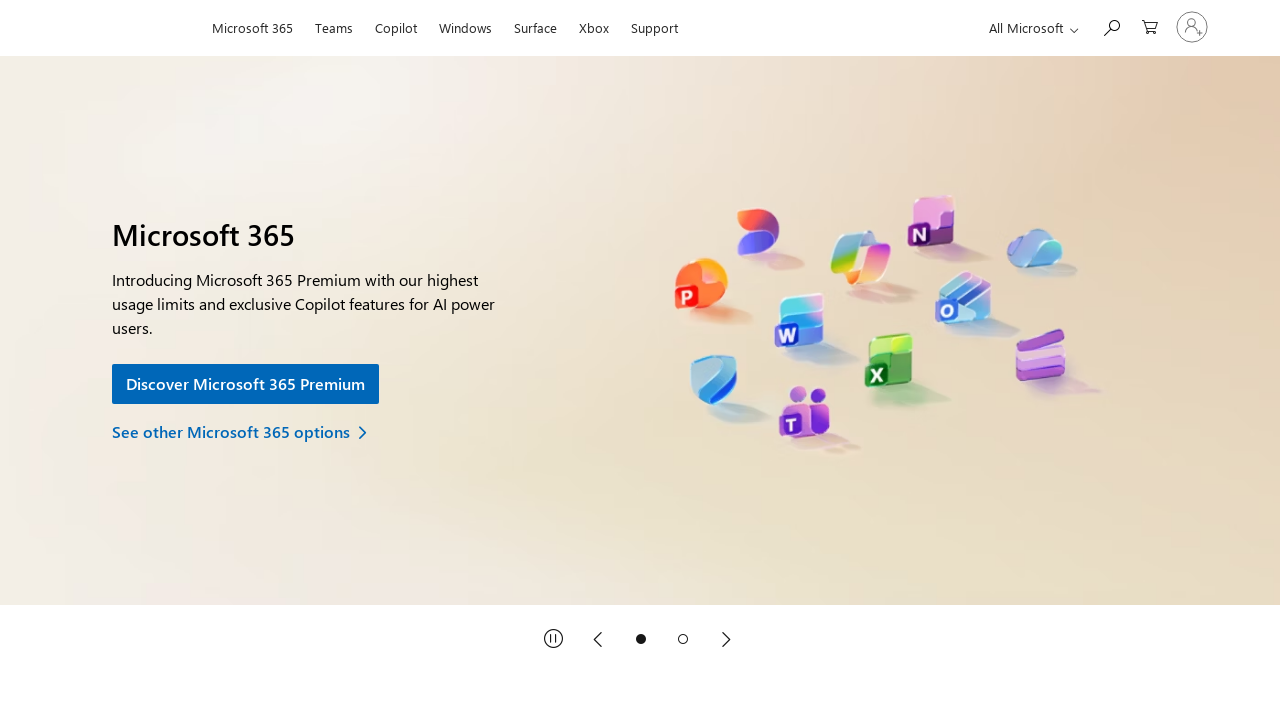

Waited for page DOM content to load
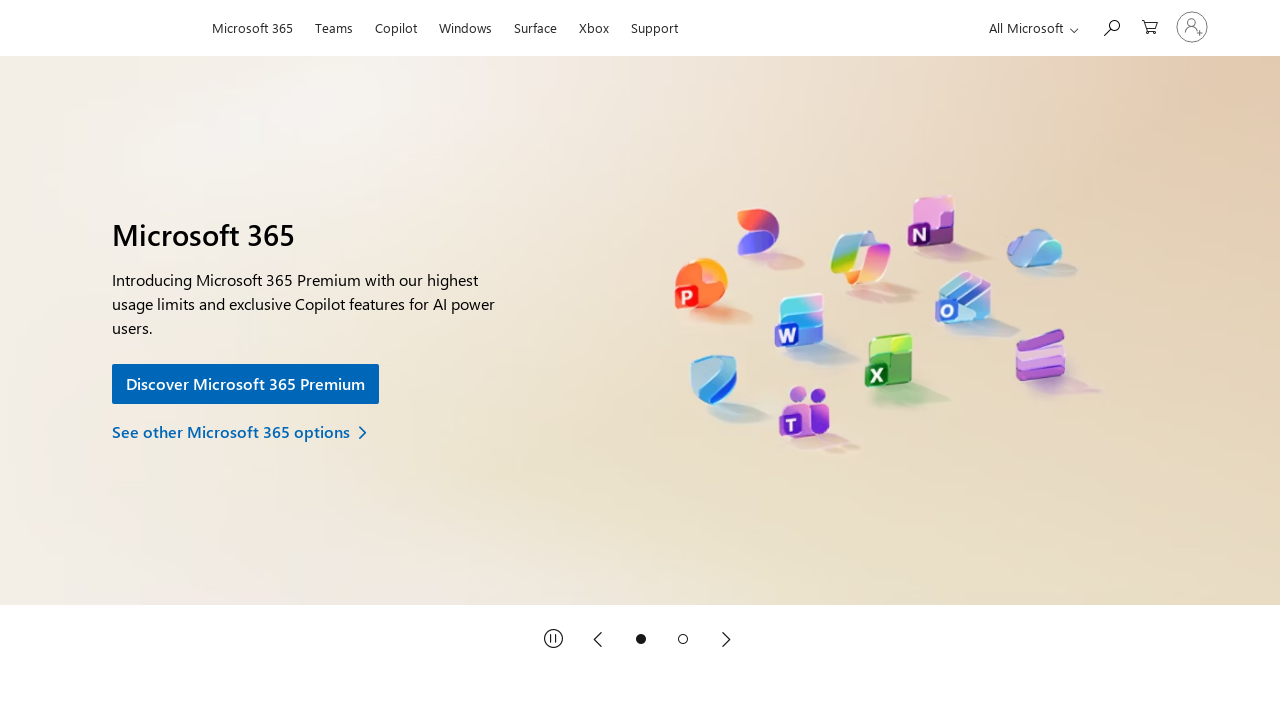

Verified body element is present on Microsoft India homepage
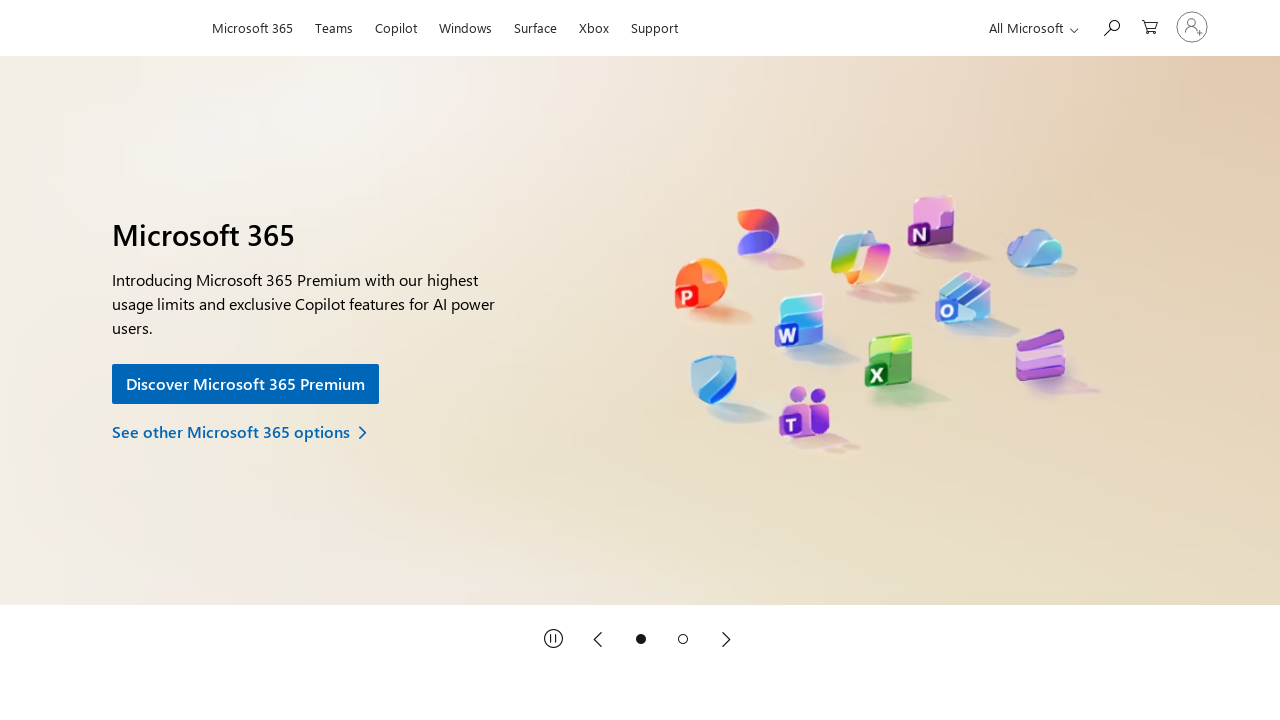

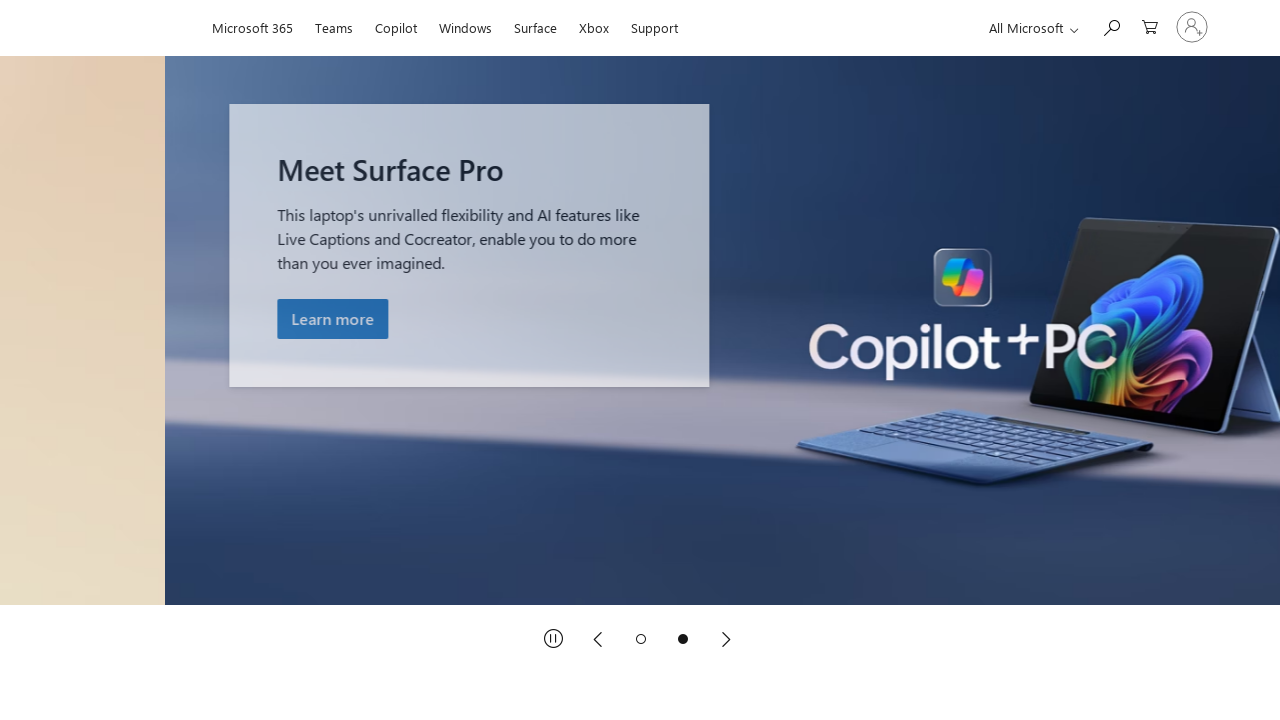